Tests the text box element by clicking on it, entering text in the username field, submitting the form, and verifying the displayed result contains the entered text.

Starting URL: https://demoqa.com/elements

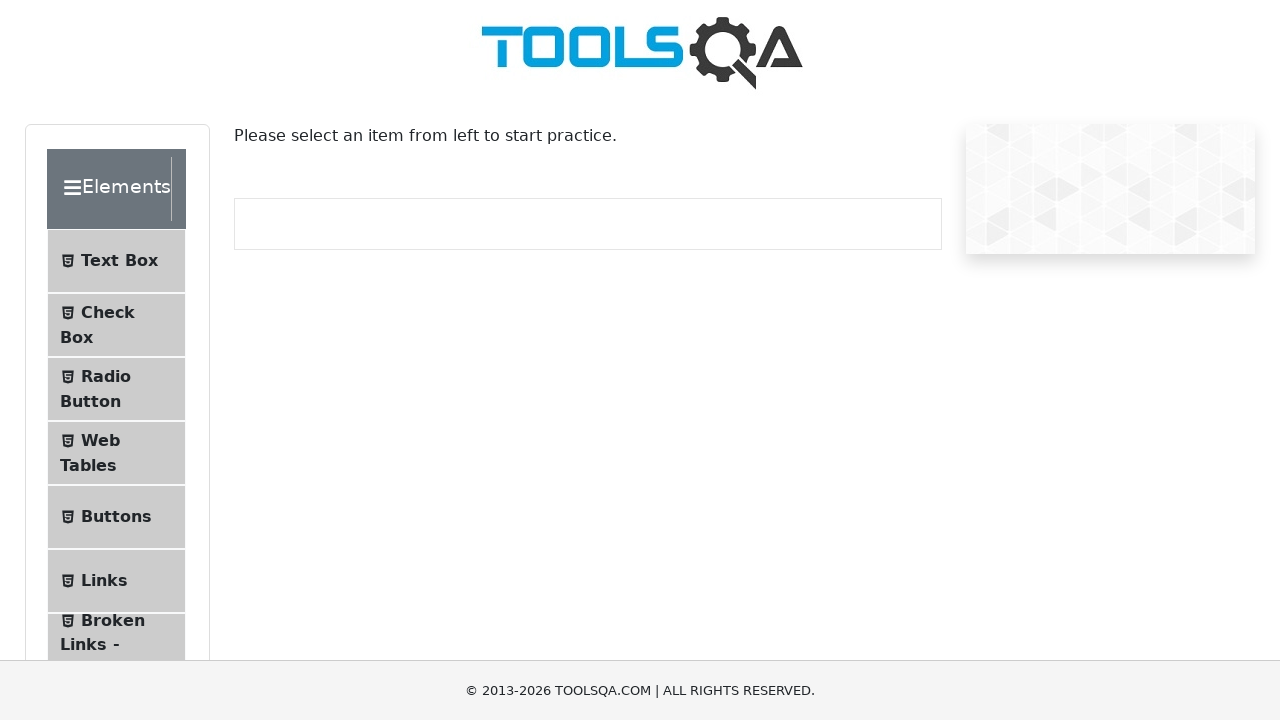

Clicked on Text Box menu item at (116, 261) on #item-0
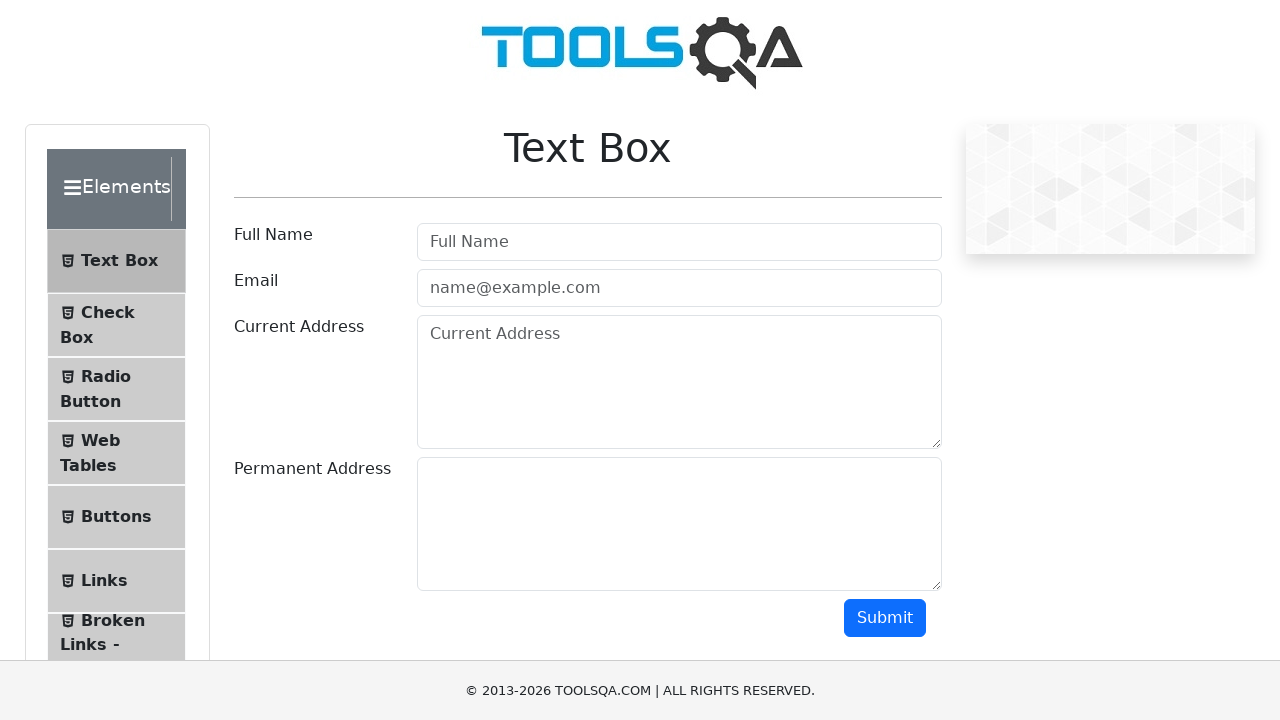

Filled username field with 'Test message' on #userName
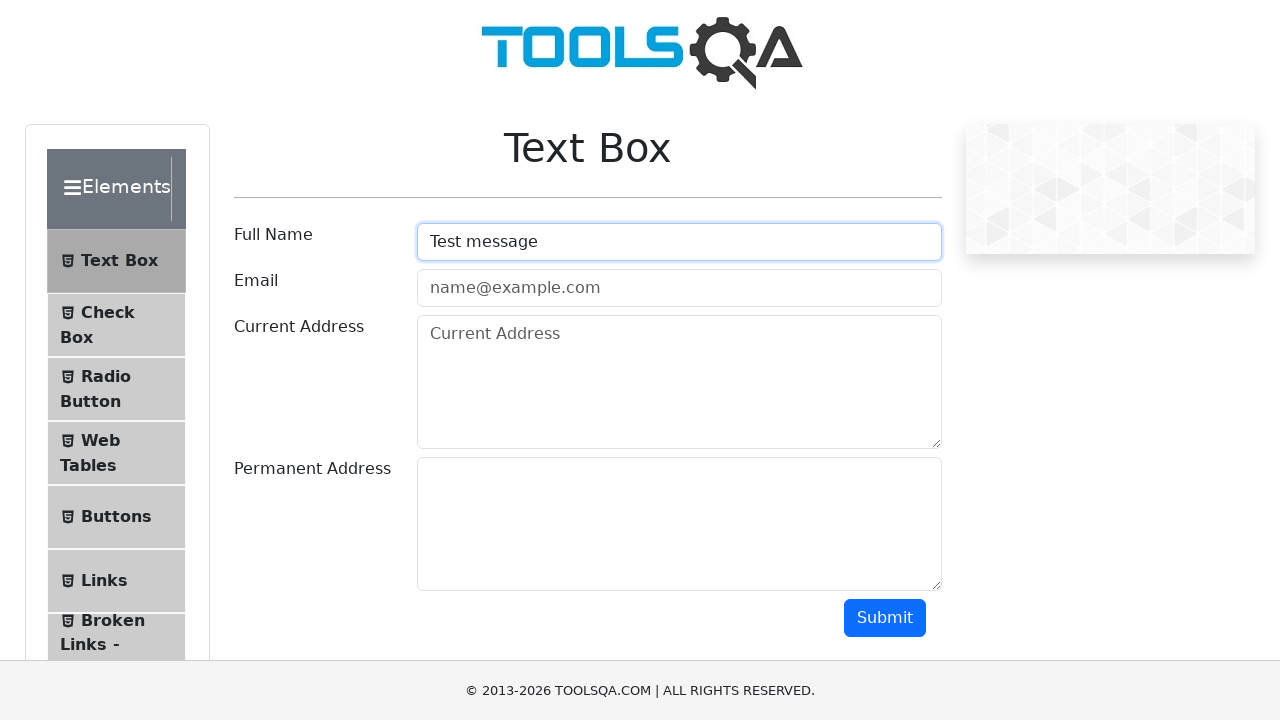

Clicked submit button at (885, 618) on #submit
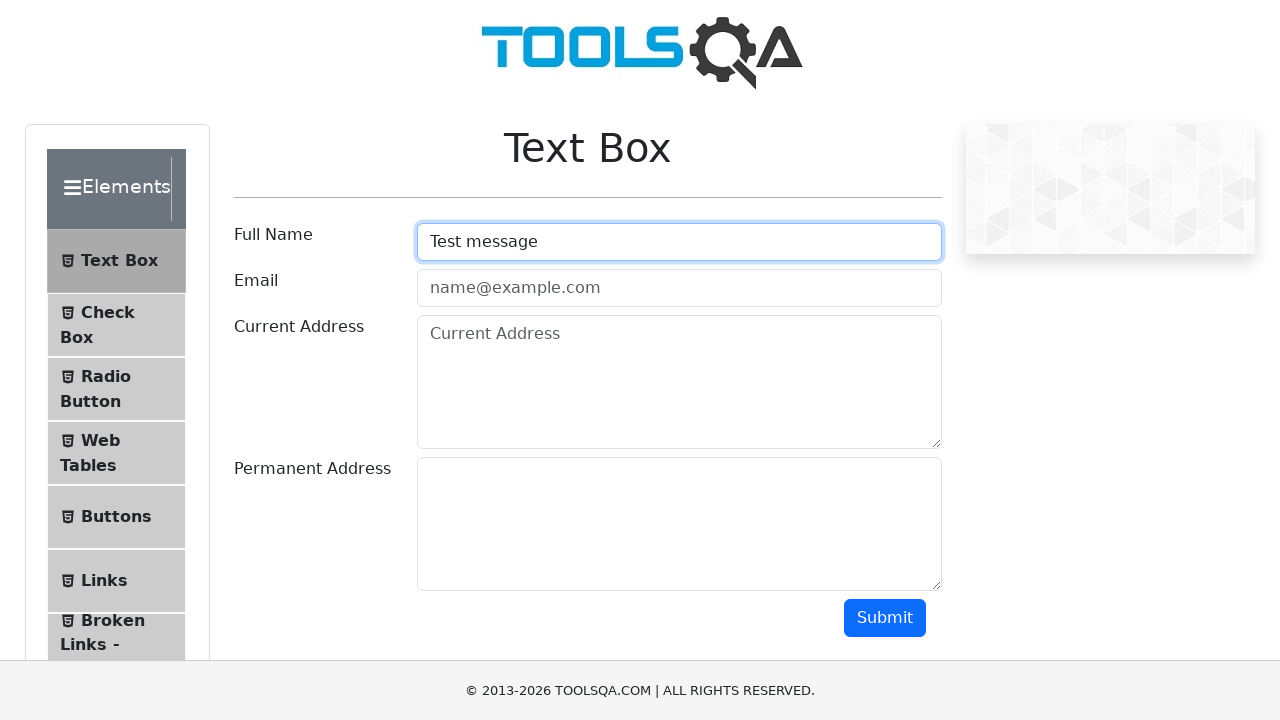

Result element loaded
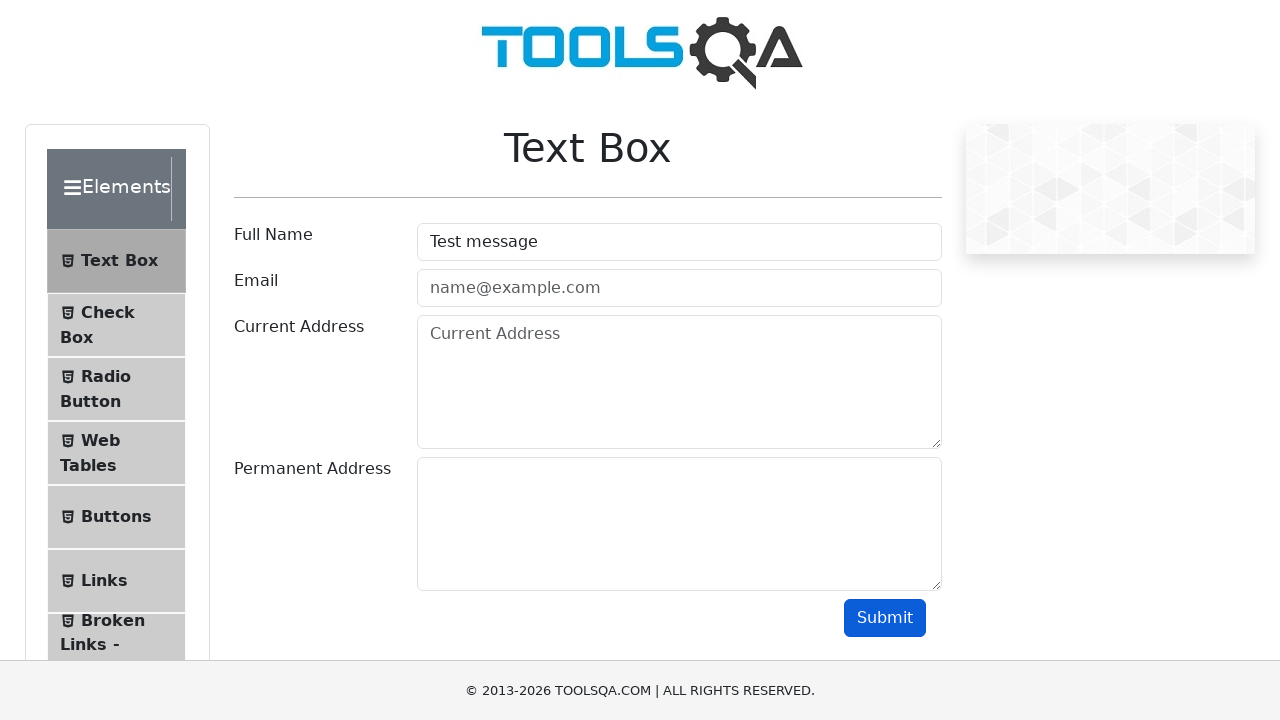

Retrieved result text from #name element
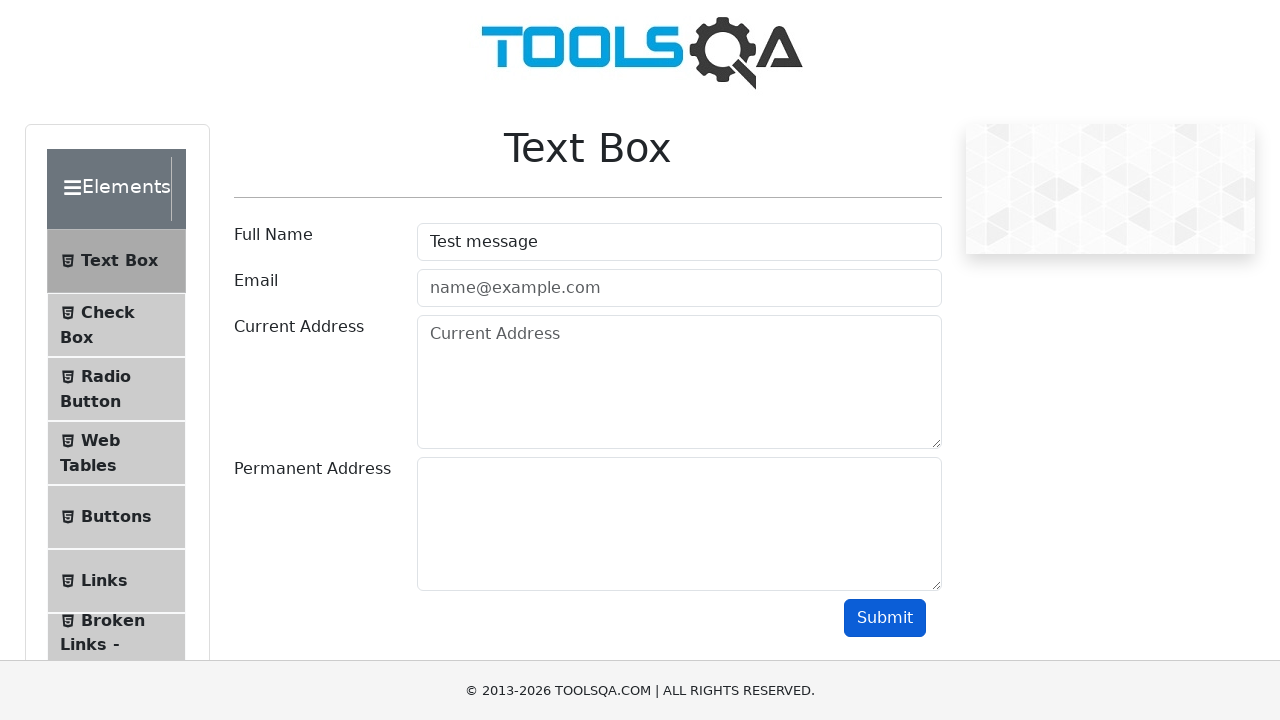

Verified that result text contains 'Test message'
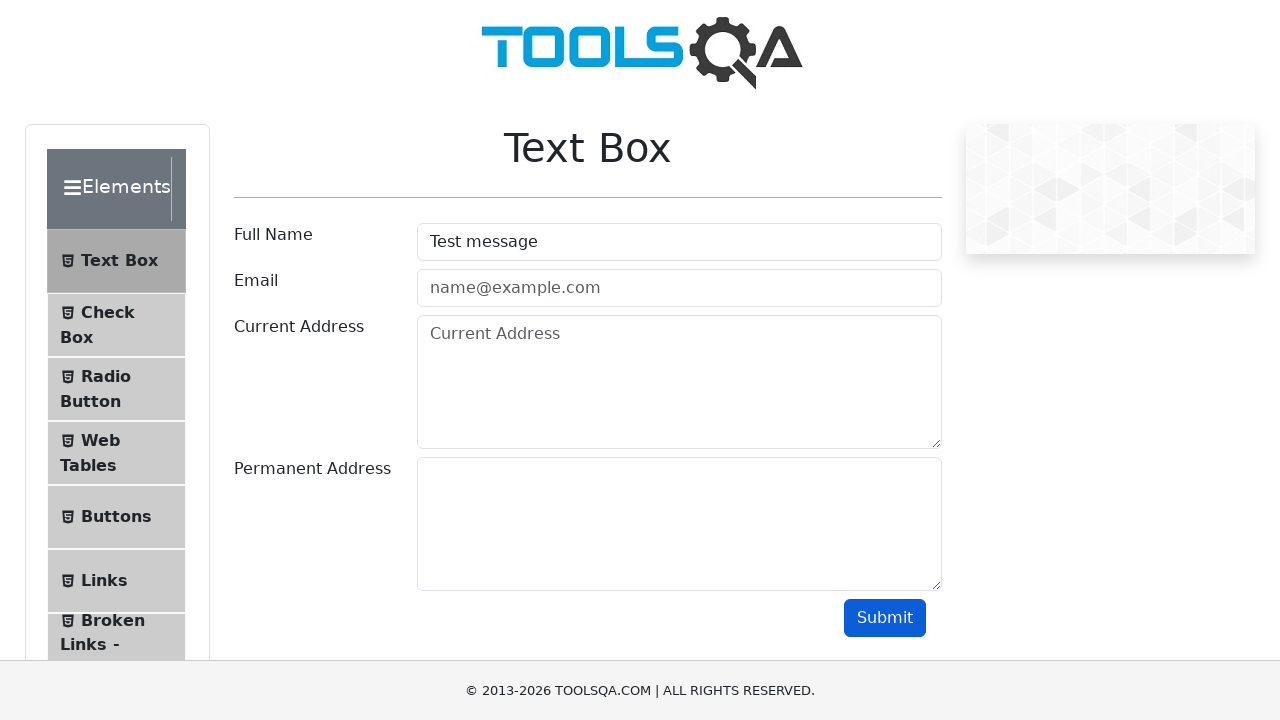

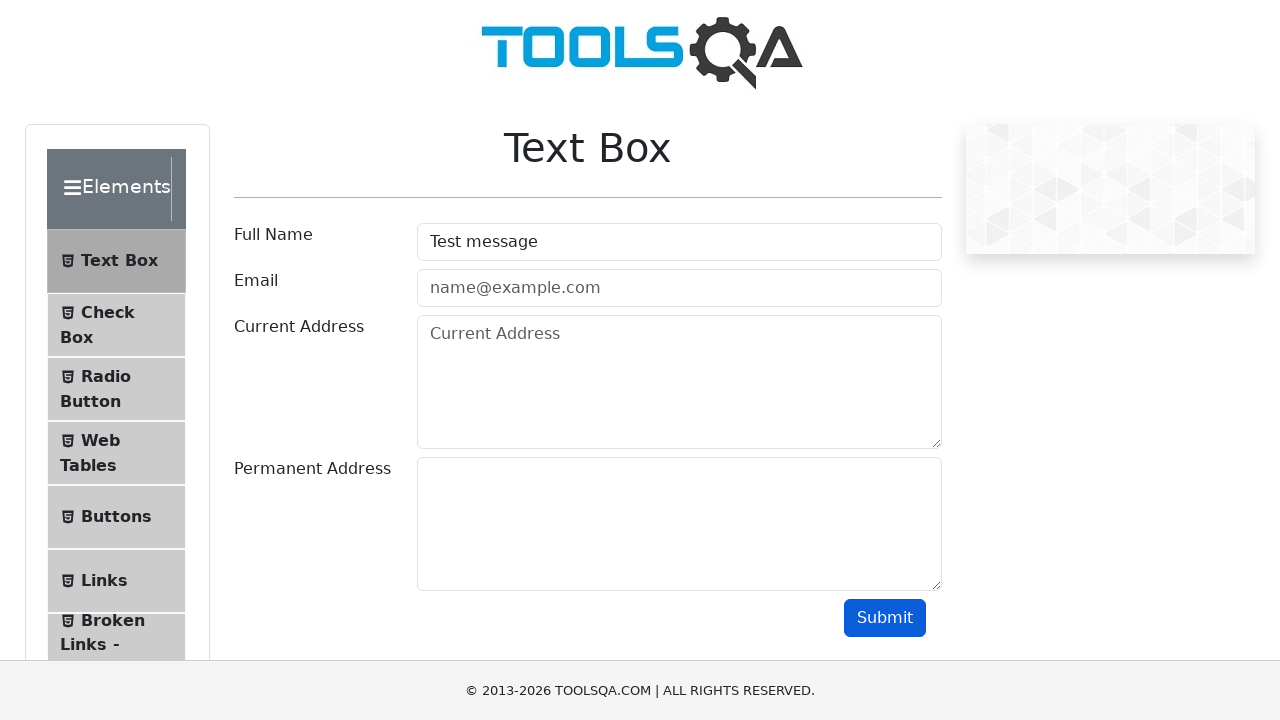